Tests clicking the "Make Appointment" button on a demo healthcare appointment site using tag name locator strategy to find and click the anchor element.

Starting URL: https://katalon-demo-cura.herokuapp.com/

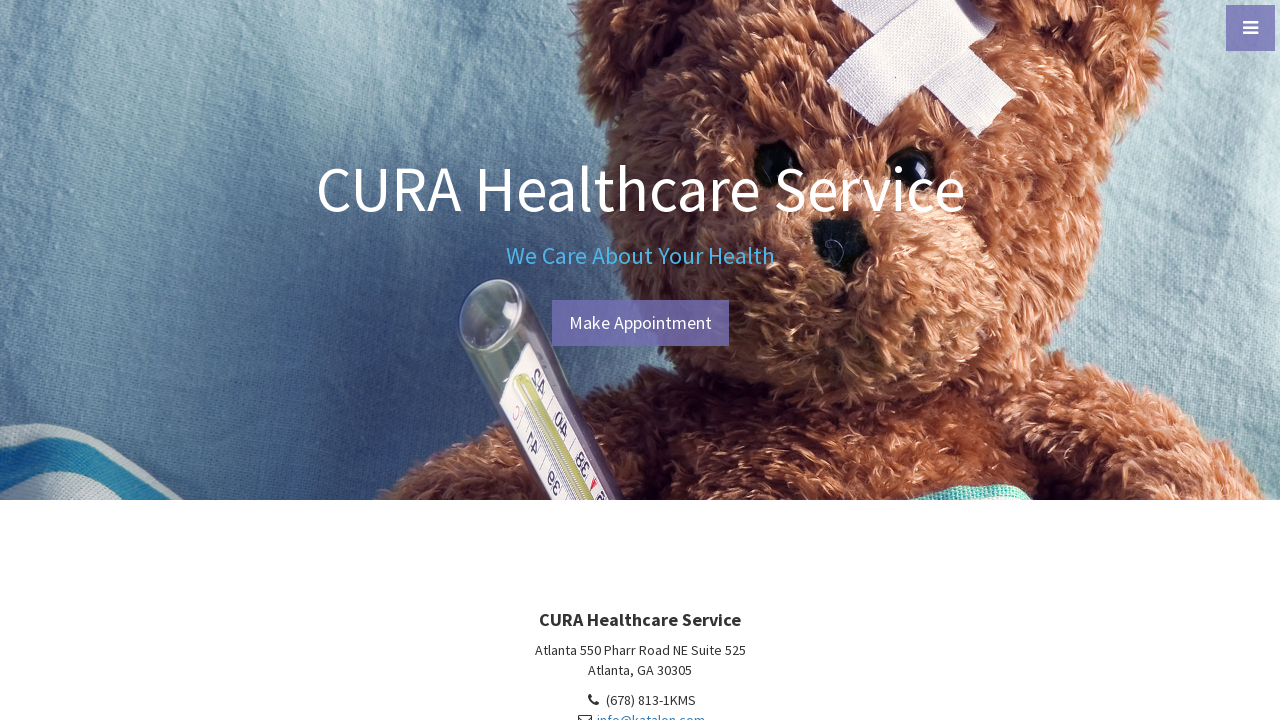

Clicked the 'Make Appointment' button using tag name locator strategy at (640, 323) on #btn-make-appointment
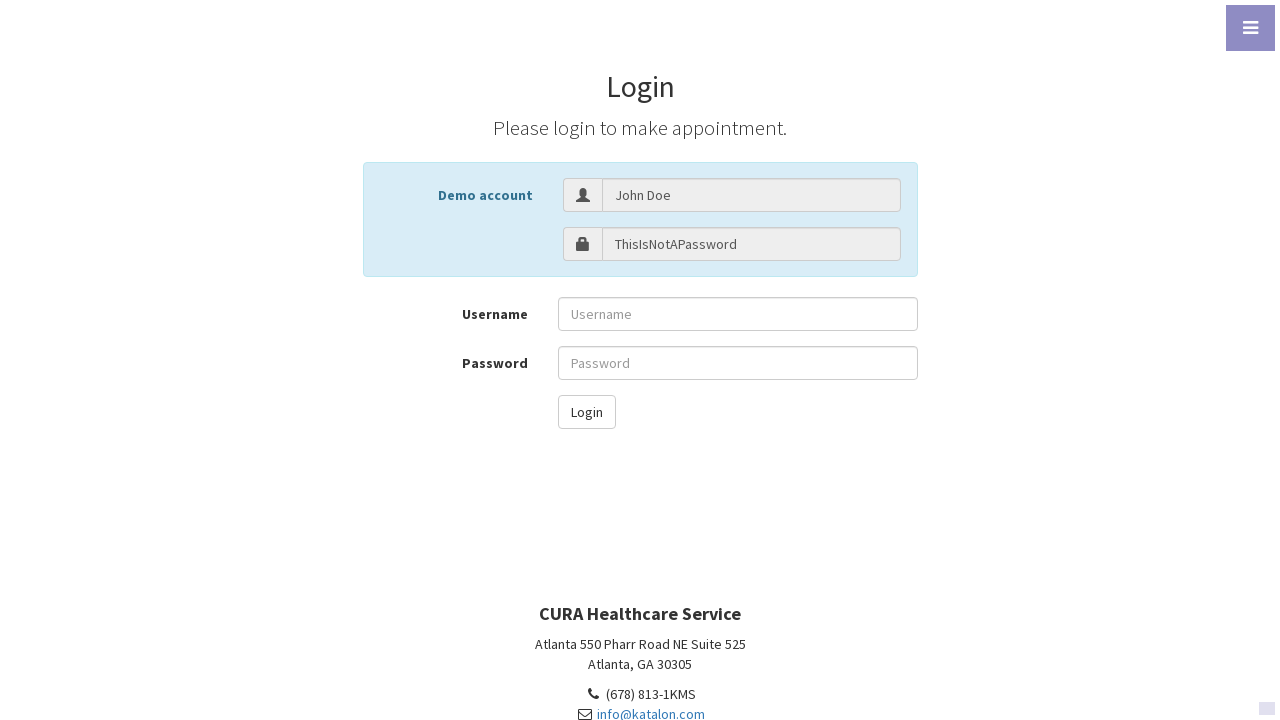

Waited for page navigation to complete (networkidle state)
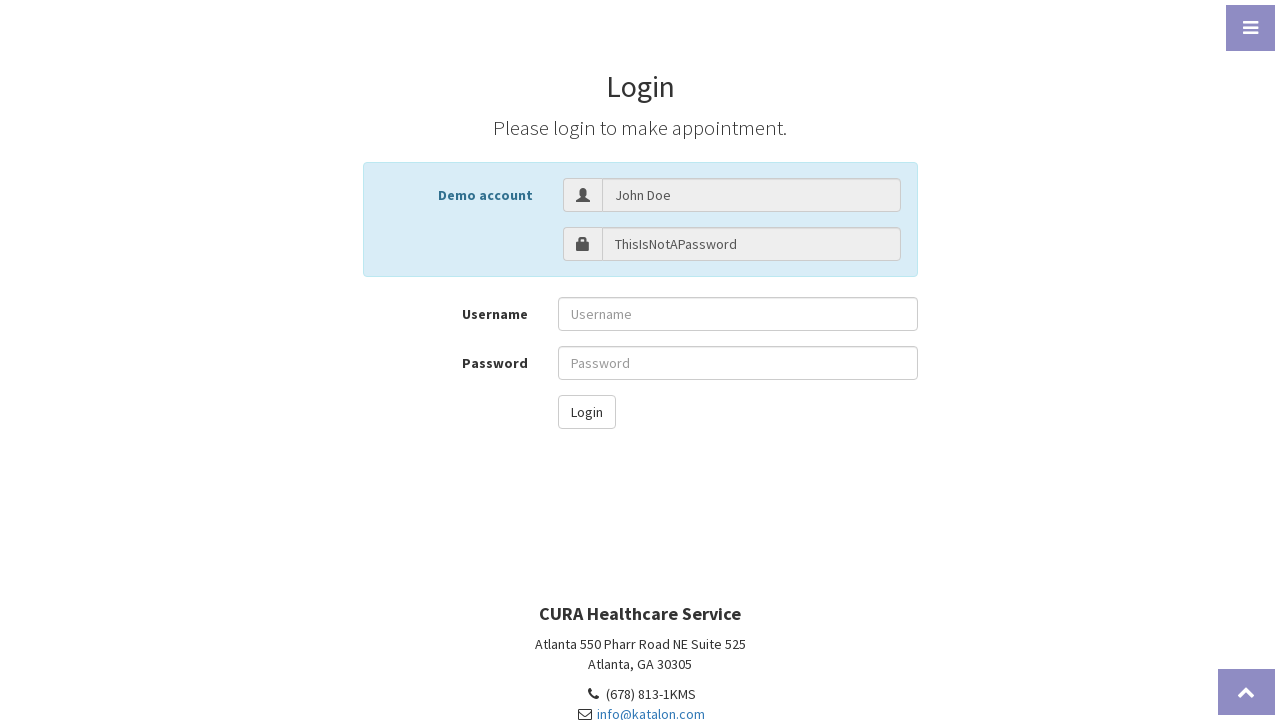

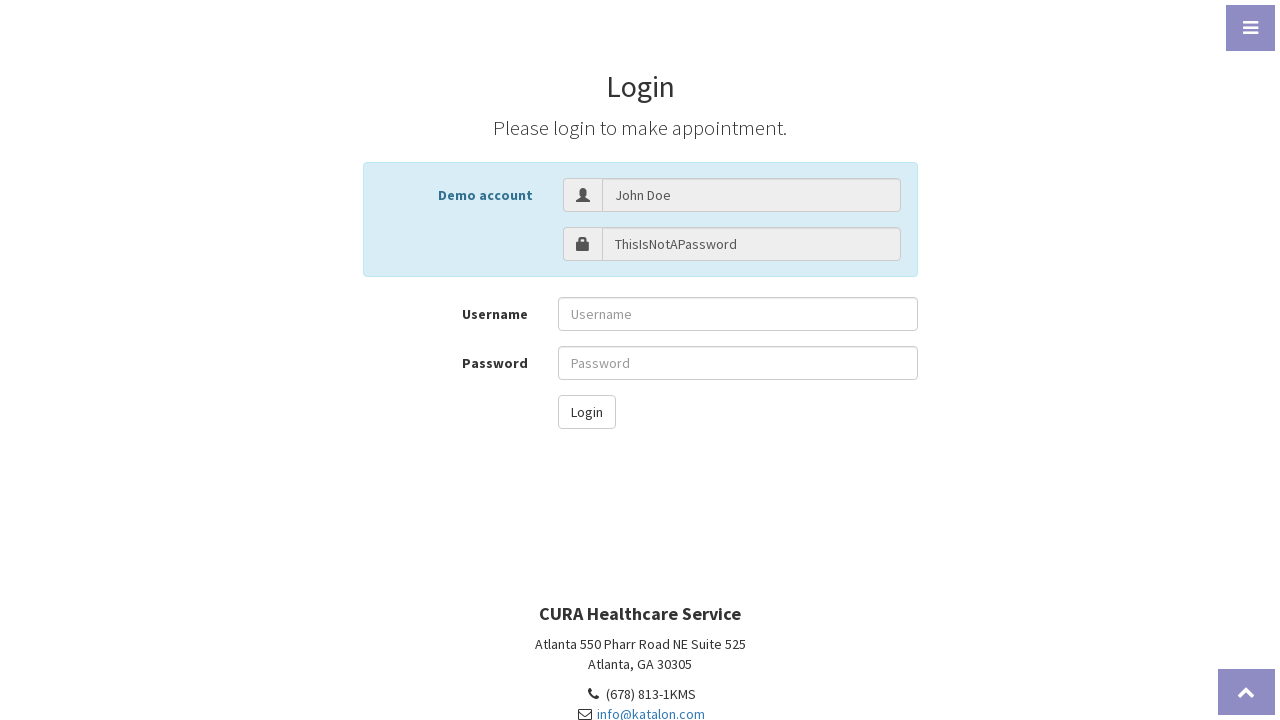